Tests the search functionality on Jumbo Argentina supermarket website by entering a product search term and verifying that search results are displayed.

Starting URL: https://www.jumbo.com.ar/

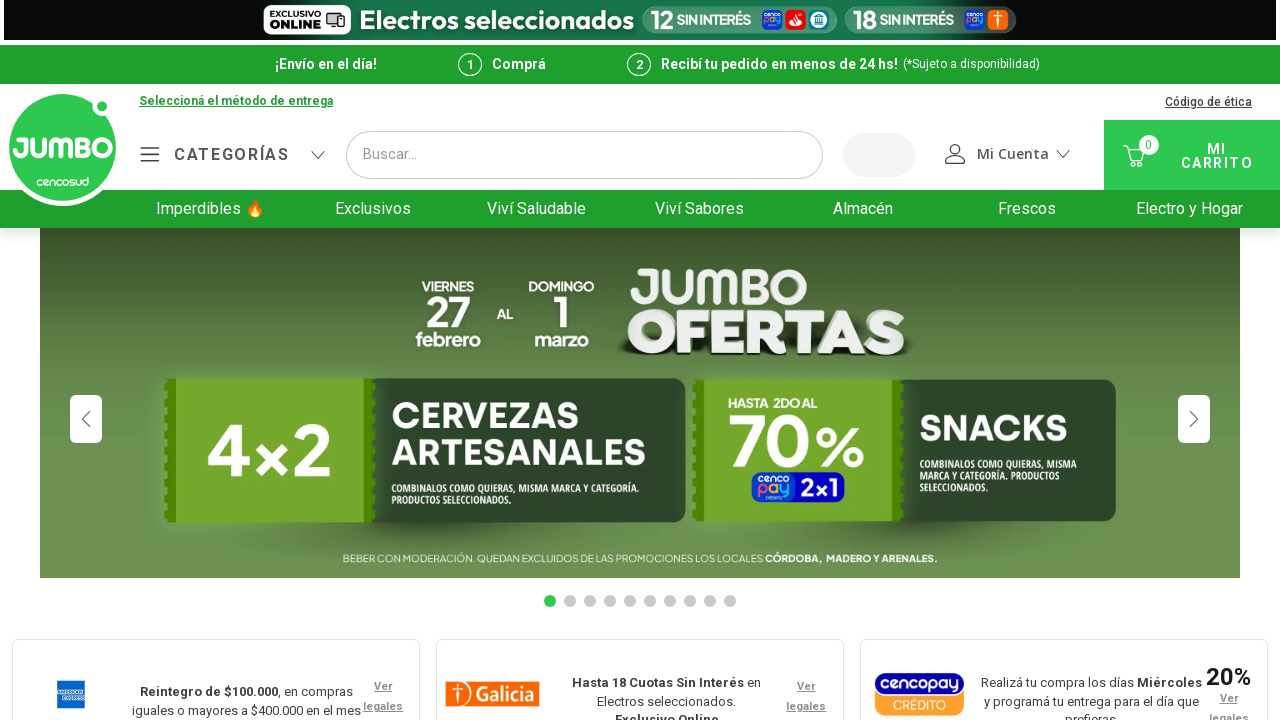

Found search input field with ID #downshift-0-input
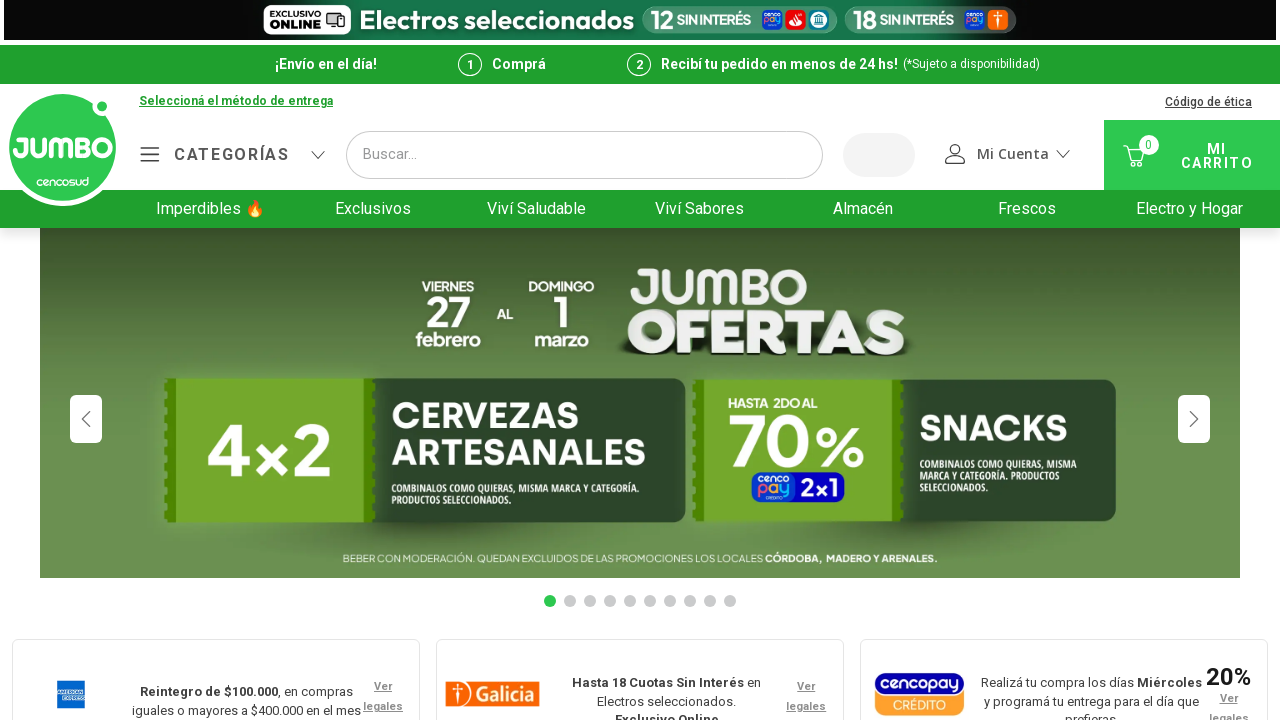

Entered 'coca cola' in search field on #downshift-0-input
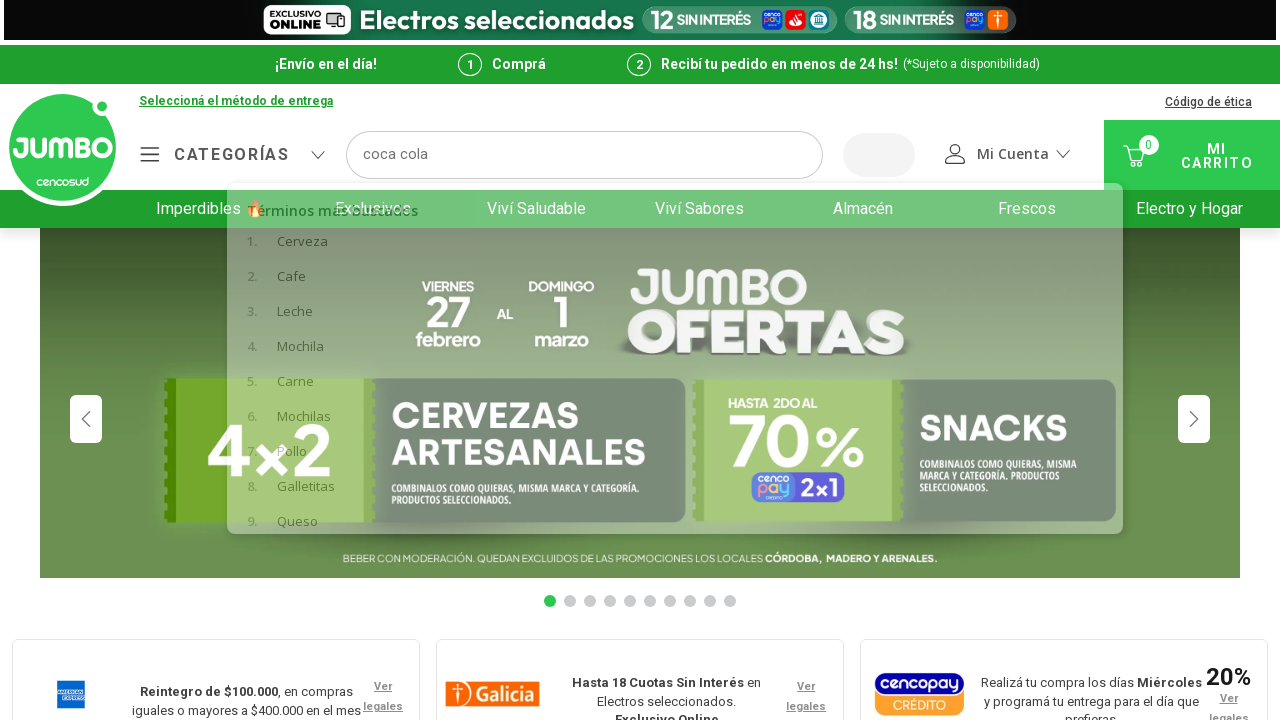

Pressed Enter to submit search
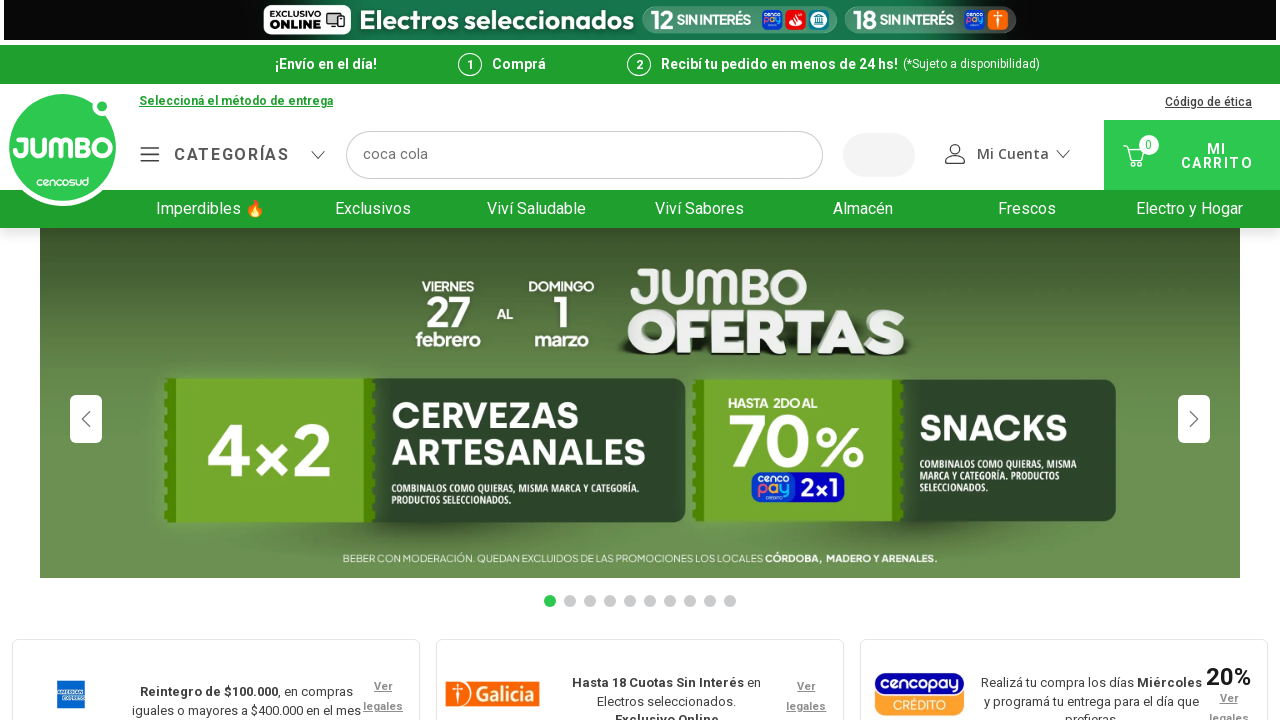

Search results gallery loaded successfully
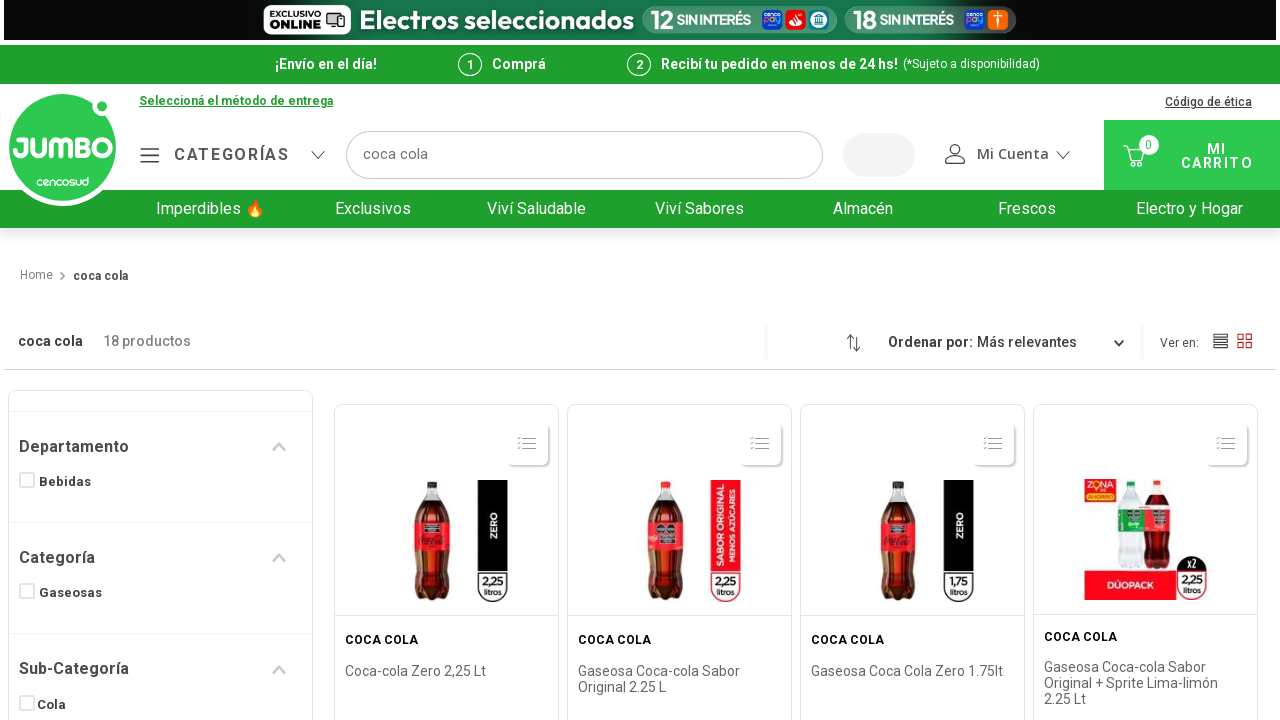

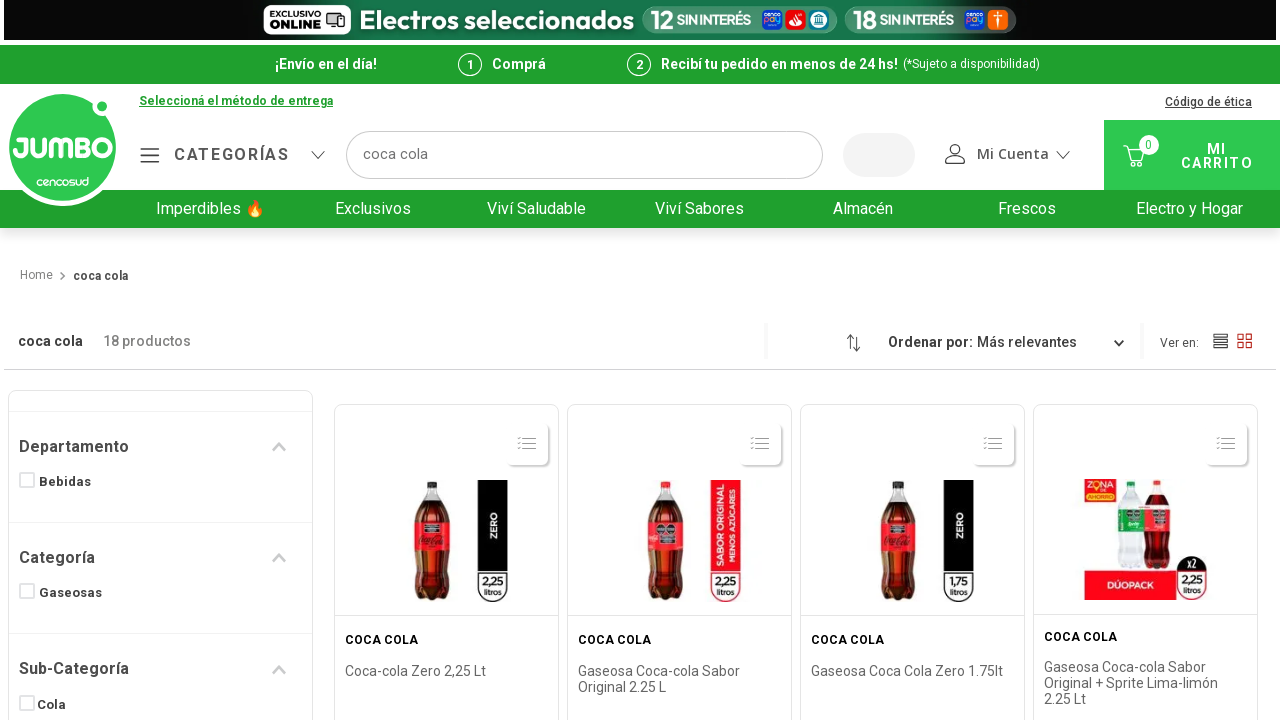